Tests the Text Box form by filling in name and email fields, submitting the form, and verifying the output displays the entered values.

Starting URL: https://demoqa.com/

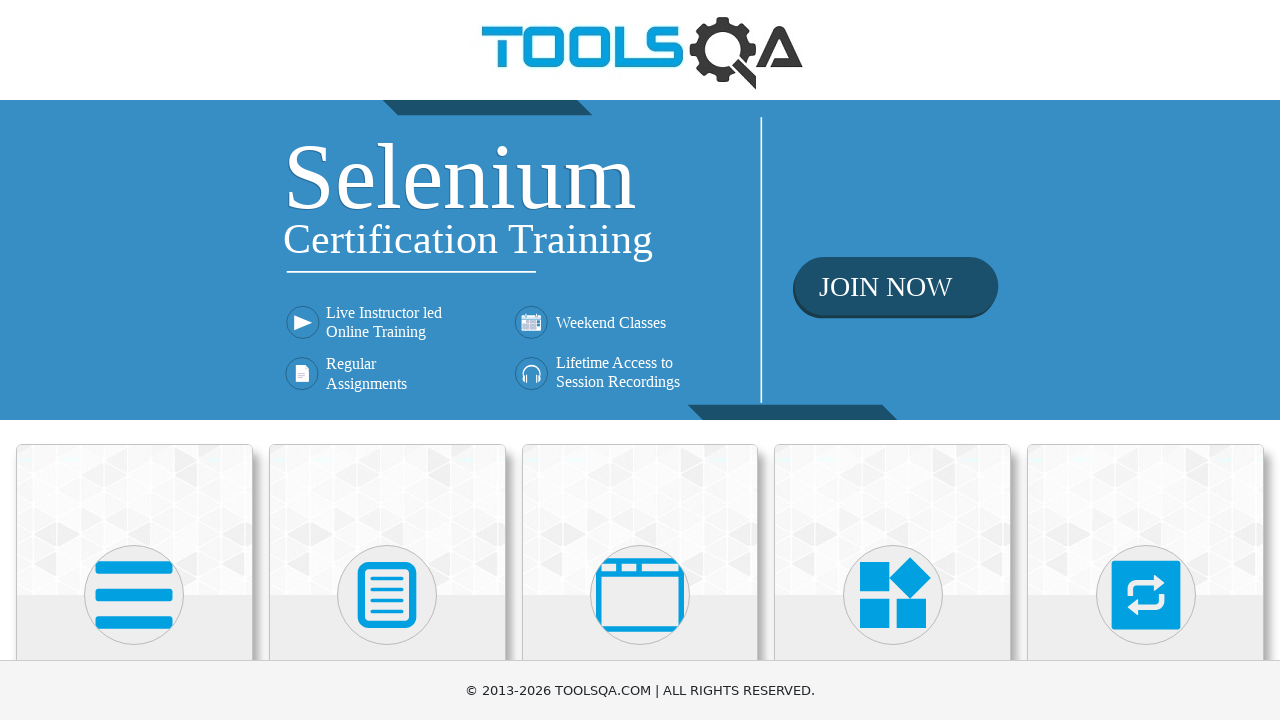

Clicked on Elements card at (134, 520) on xpath=(//div[@class='card-up'])[1]
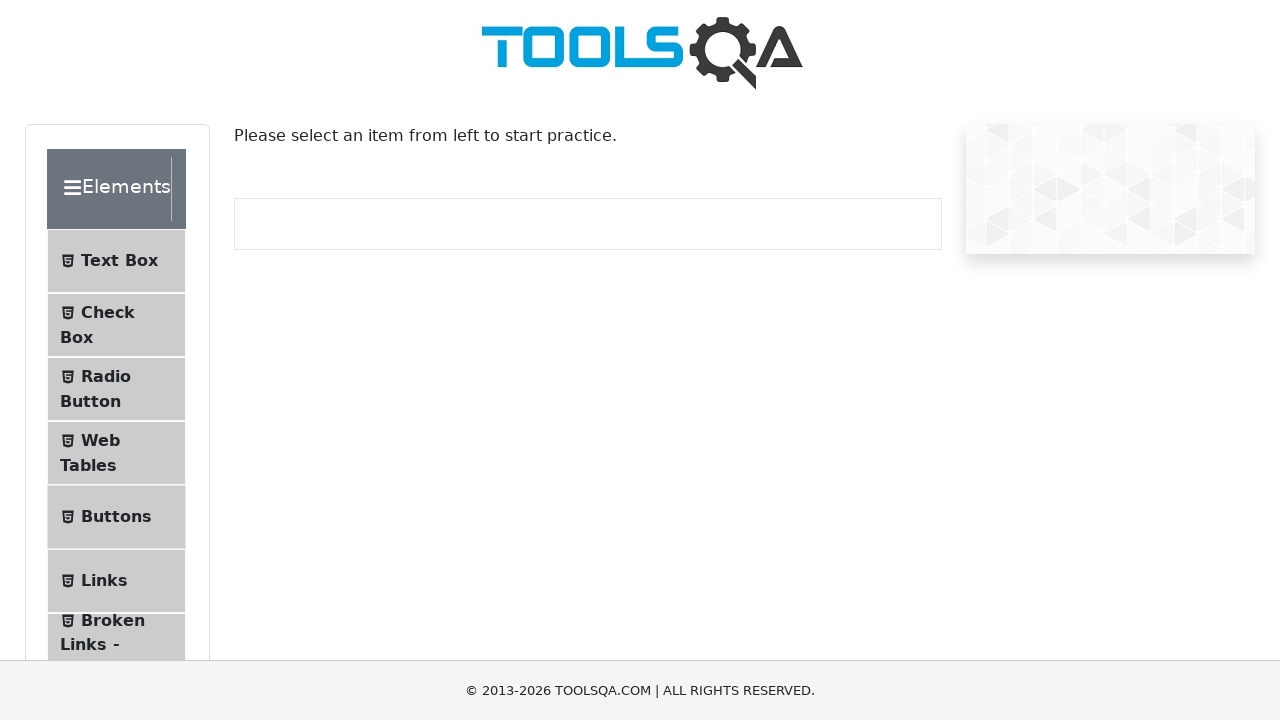

Clicked on Text Box menu item at (119, 261) on xpath=//span[contains(text(), 'Text Box')]
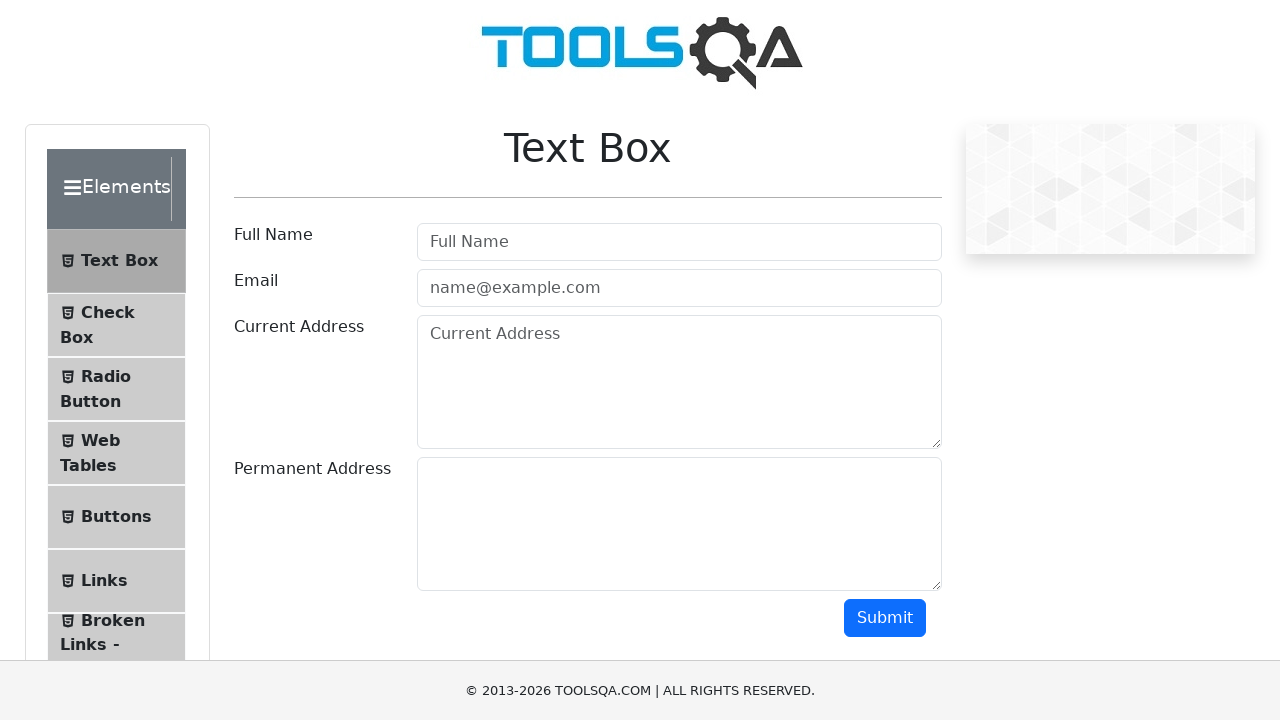

Filled in name field with 'Jane Dou' on #userName
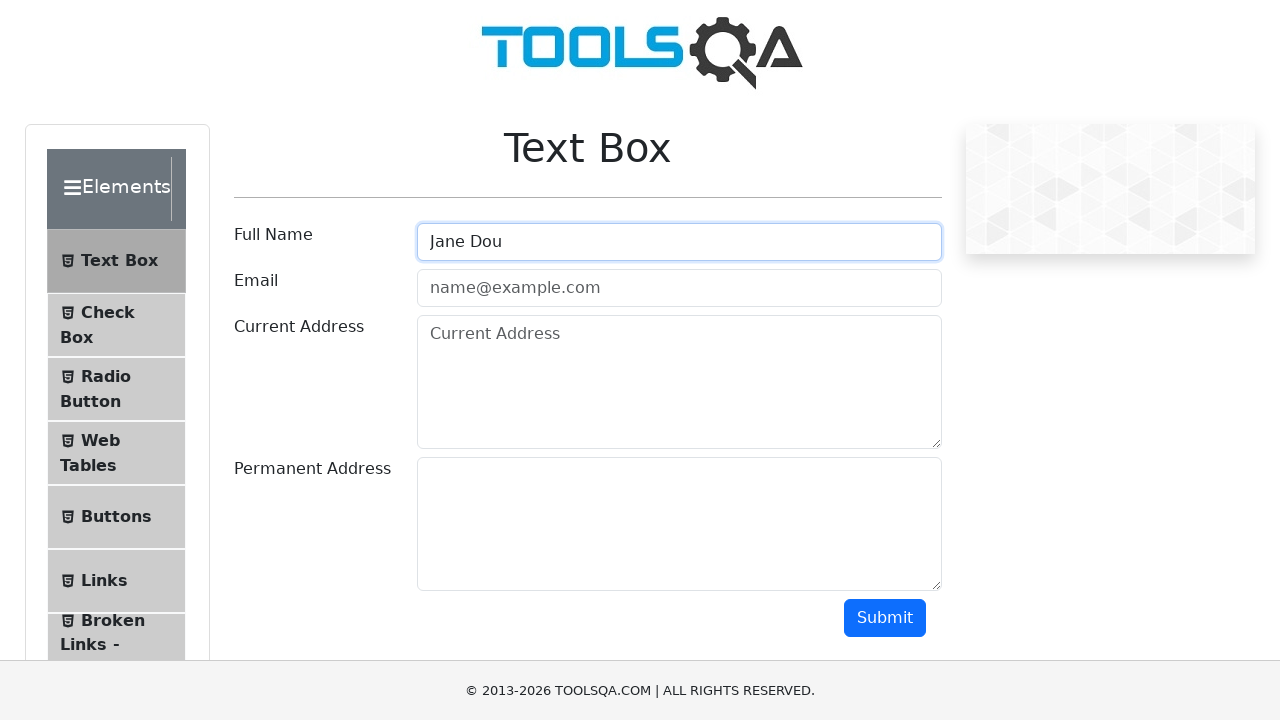

Filled in email field with 'example@example.com' on #userEmail
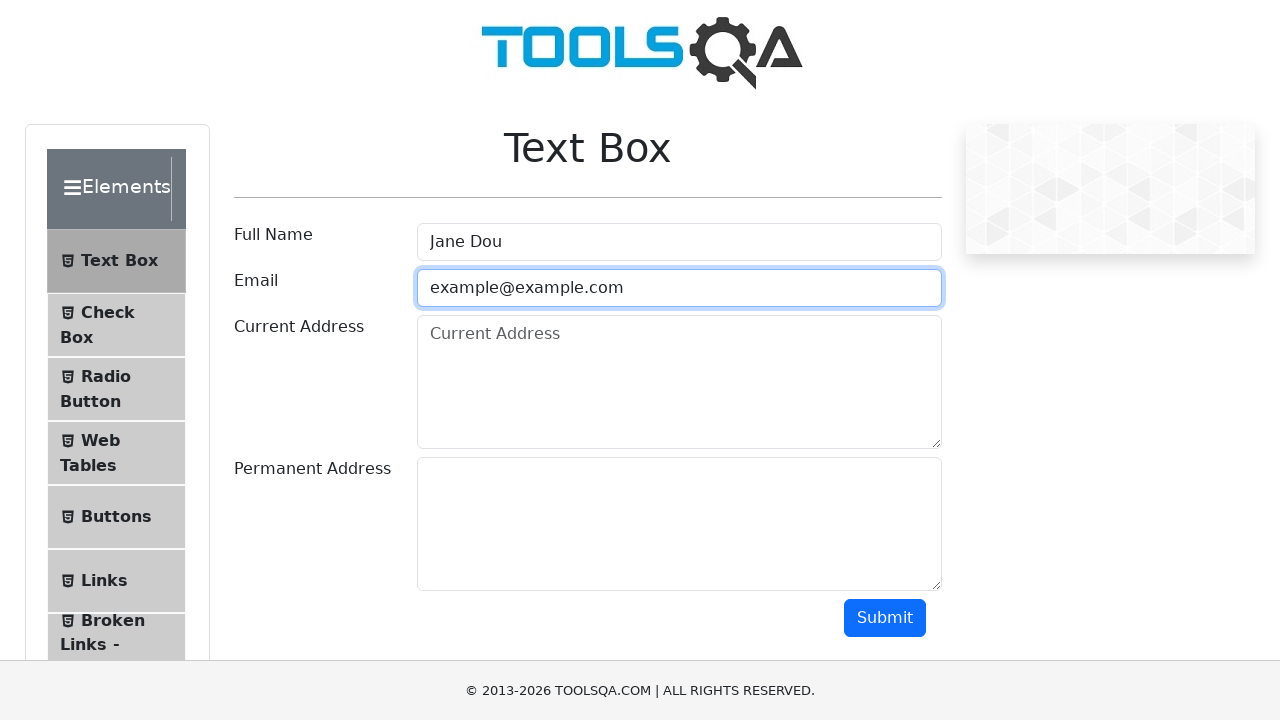

Clicked submit button to submit the form at (885, 618) on #submit
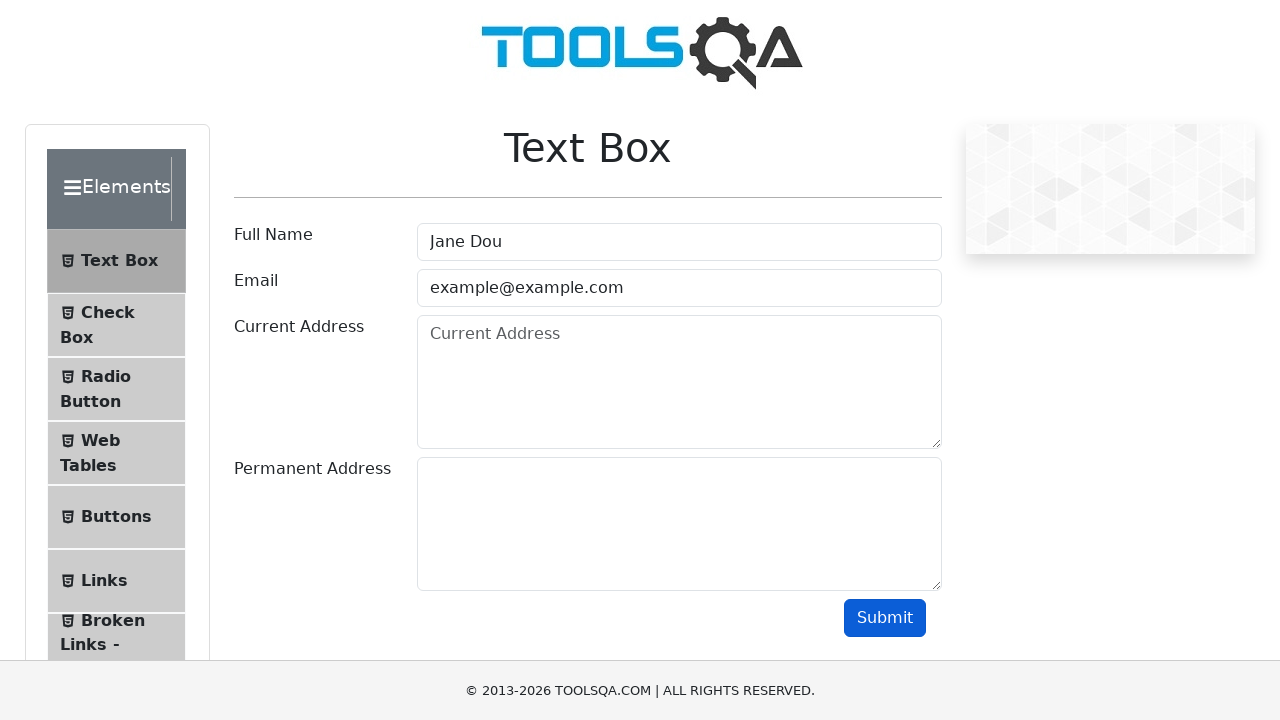

Output section loaded with name field visible
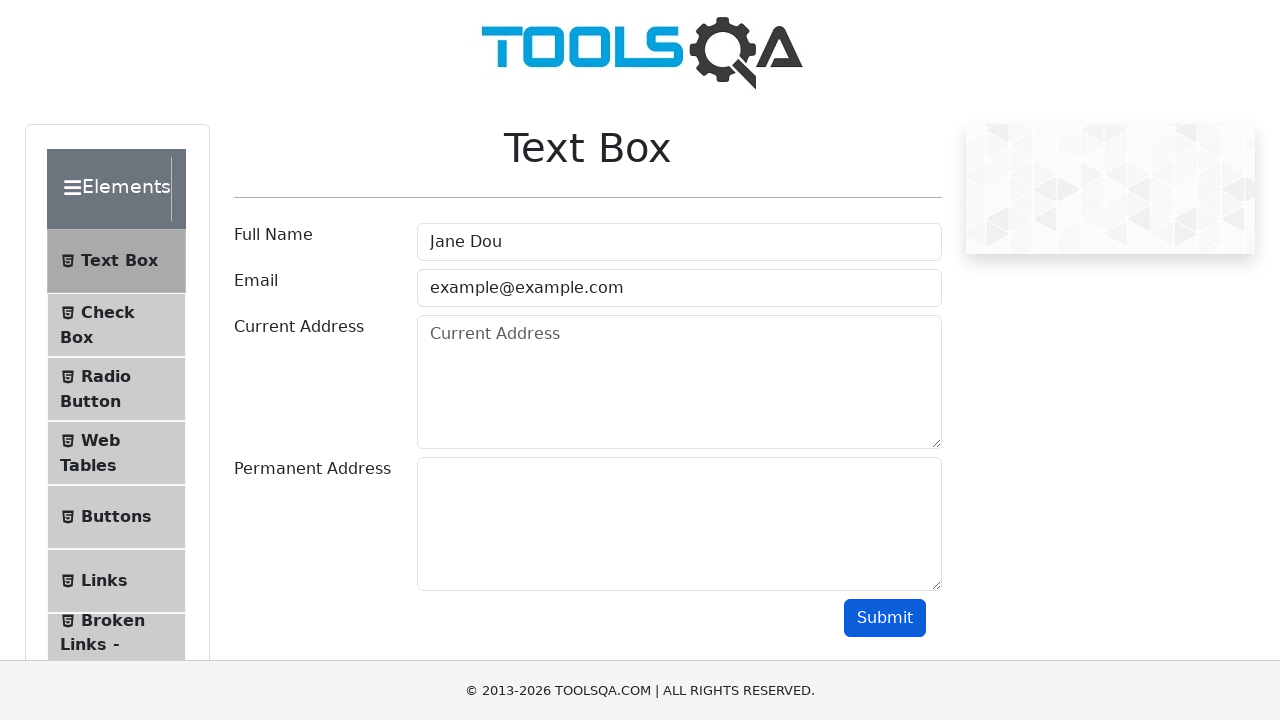

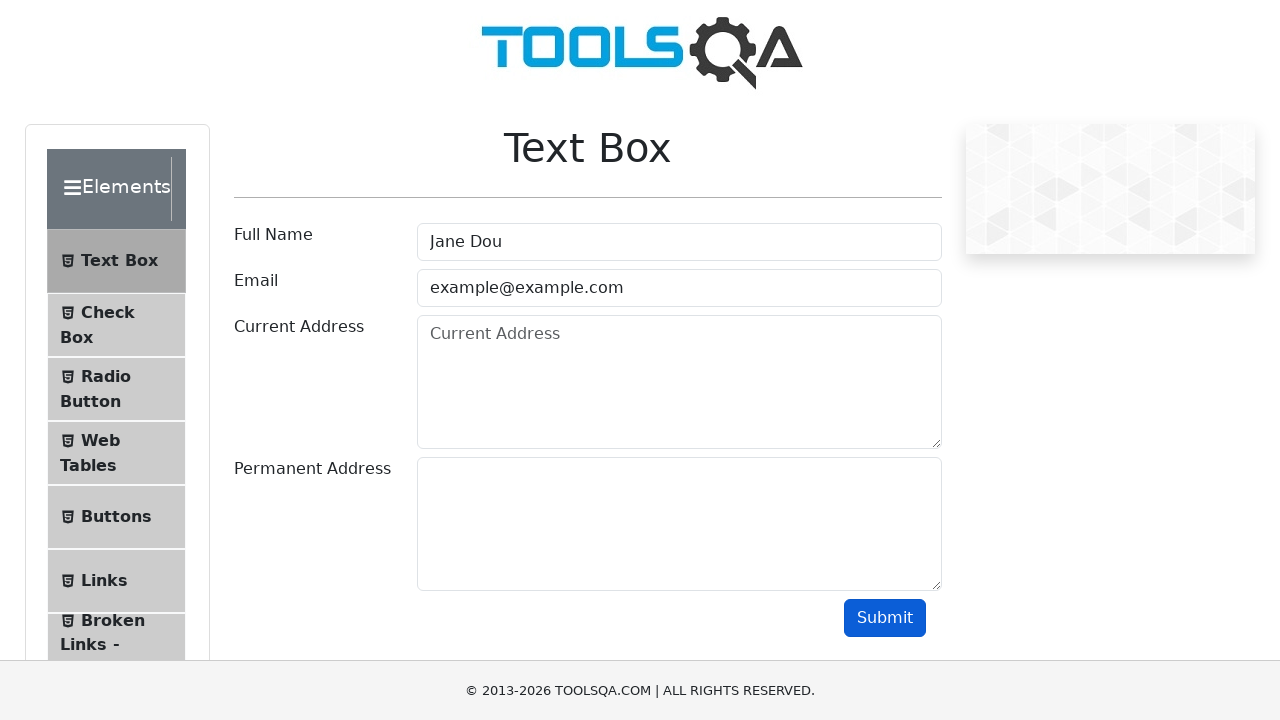